Tests back and forth navigation by clicking the A/B Testing link, verifying the page title, navigating back to the home page, and verifying the home page title.

Starting URL: https://practice.cydeo.com

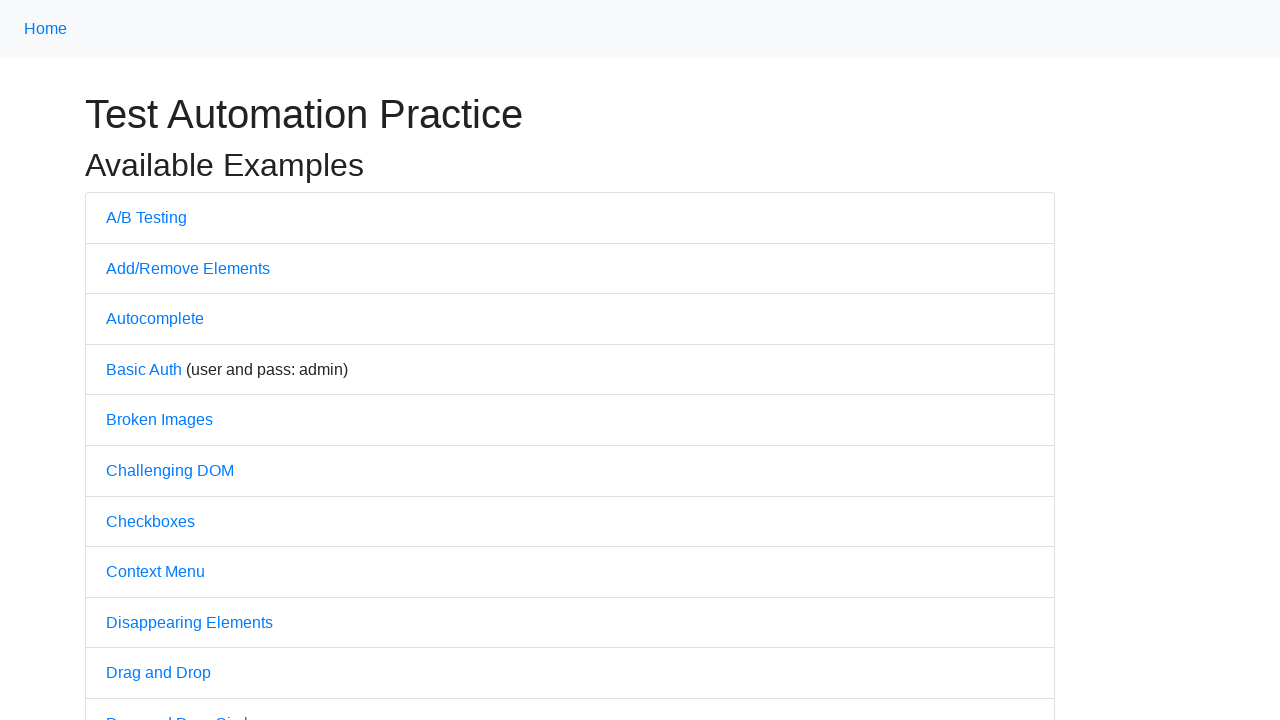

Clicked on A/B Testing link at (146, 217) on text=A/B Testing
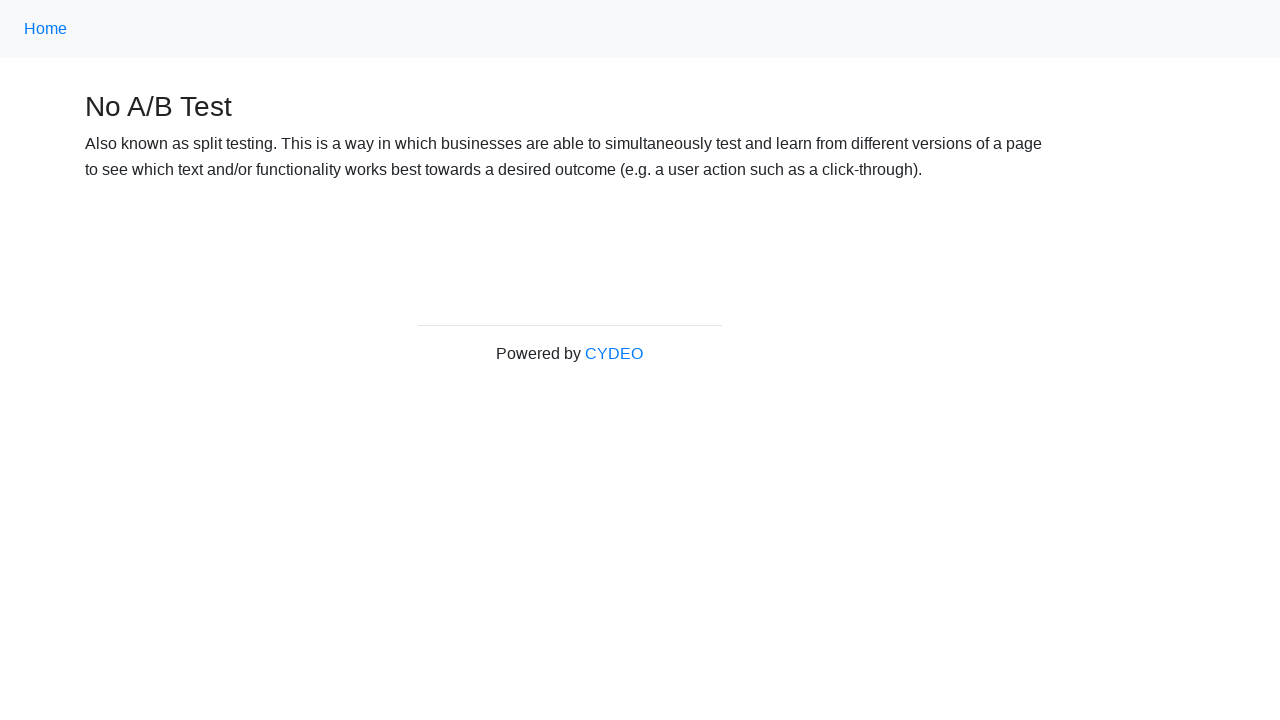

A/B Testing page loaded (domcontentloaded)
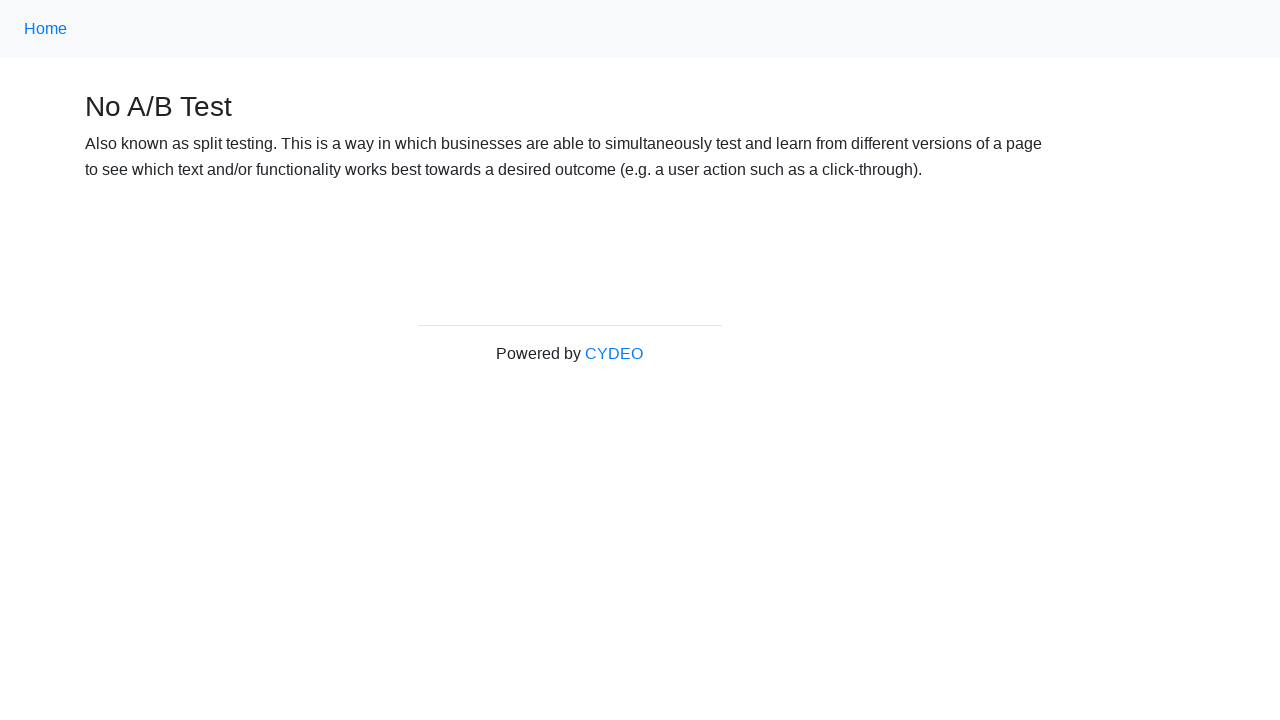

Verified A/B Testing page title is 'No A/B Test'
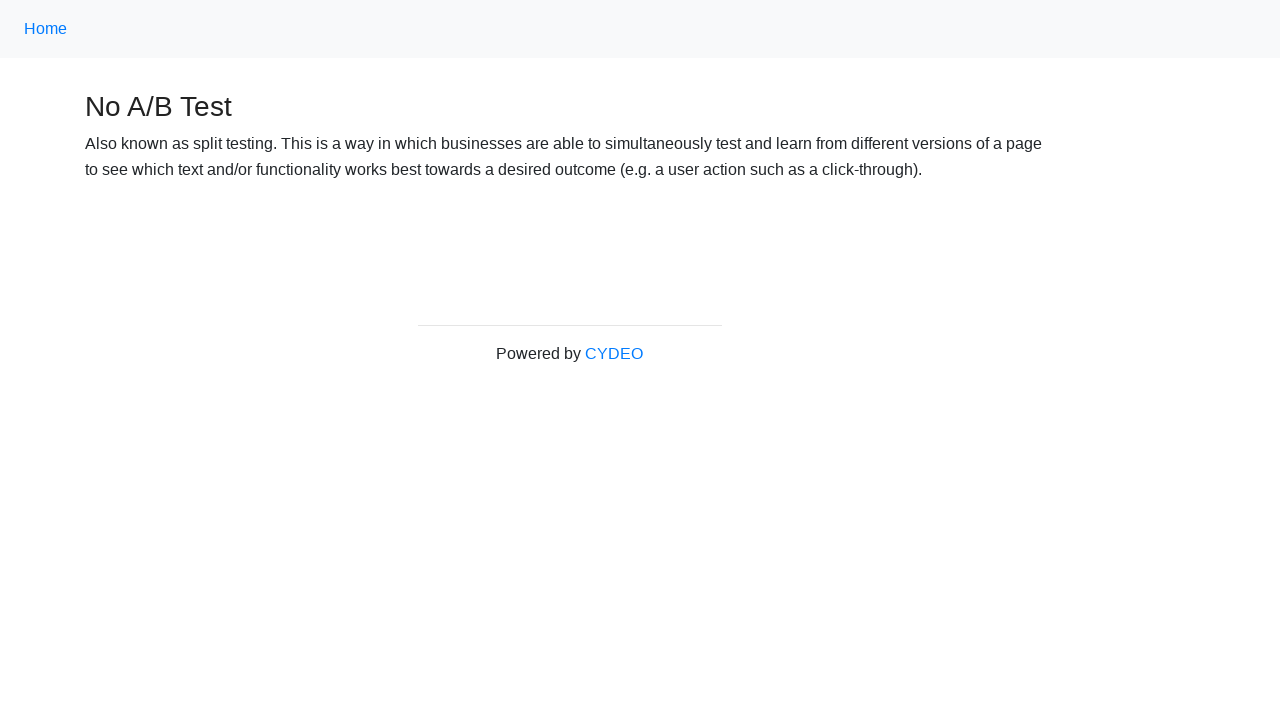

Navigated back to home page
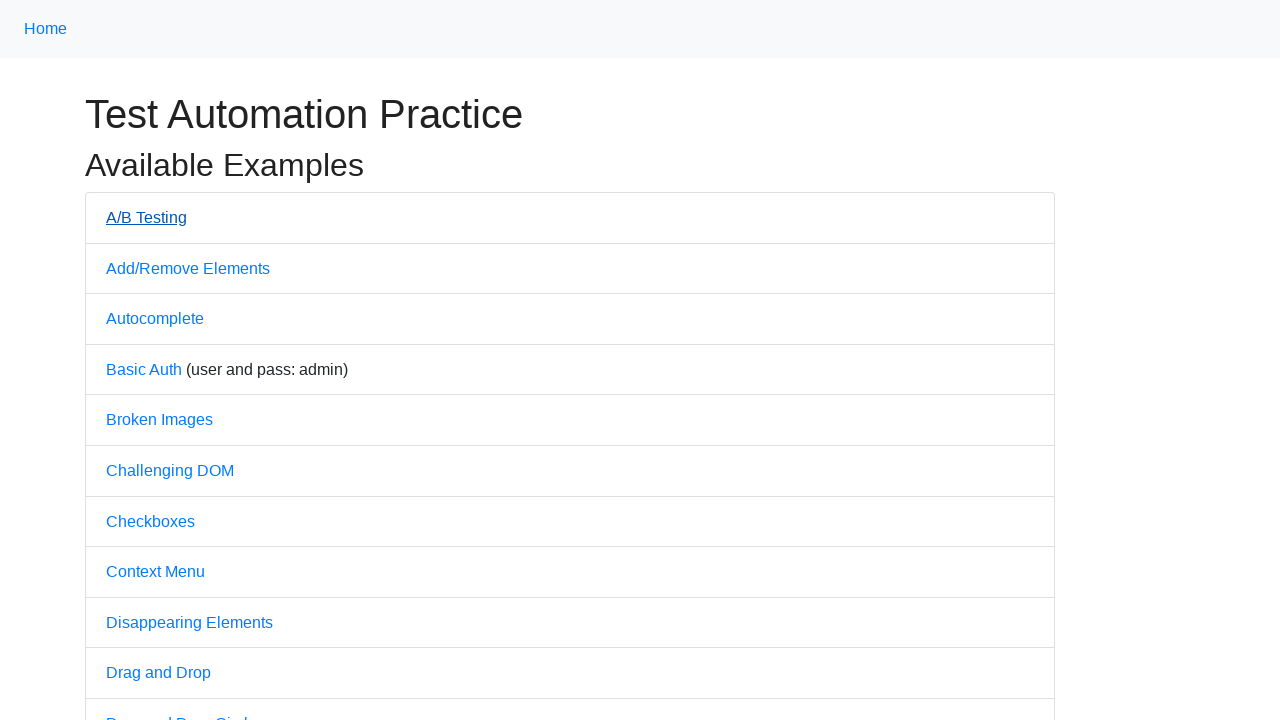

Home page loaded (domcontentloaded)
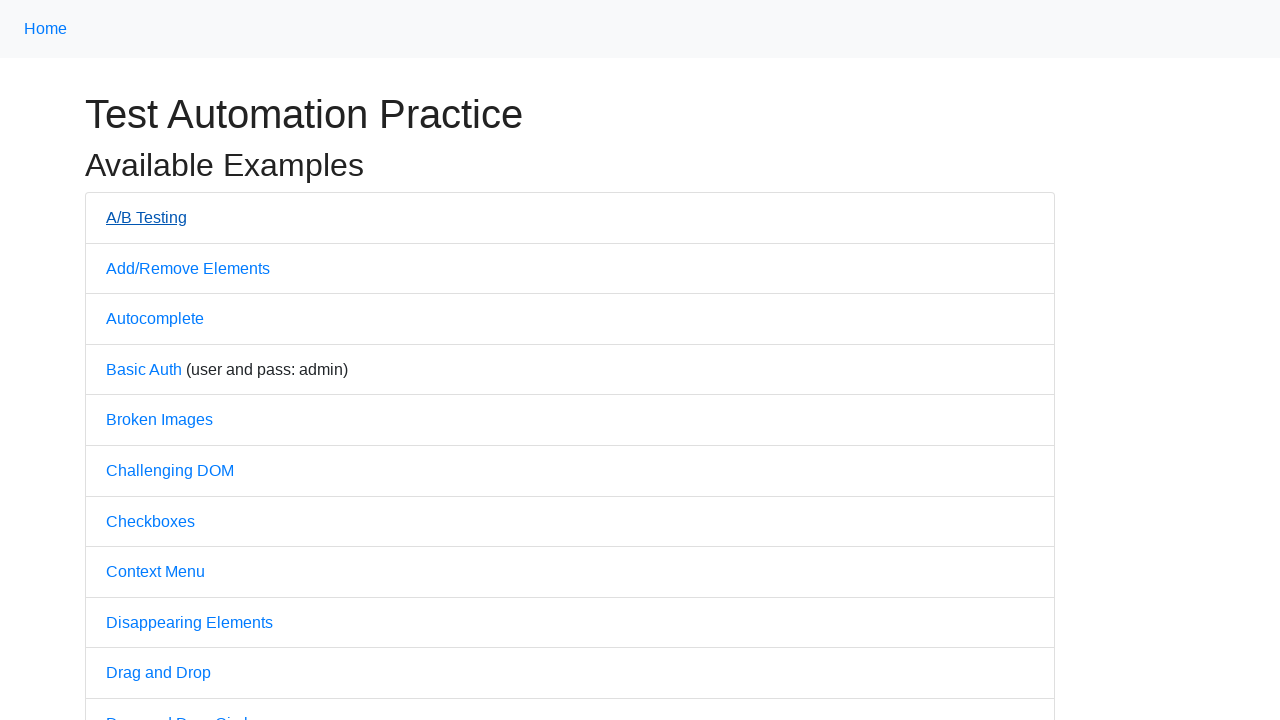

Verified home page title is 'Practice'
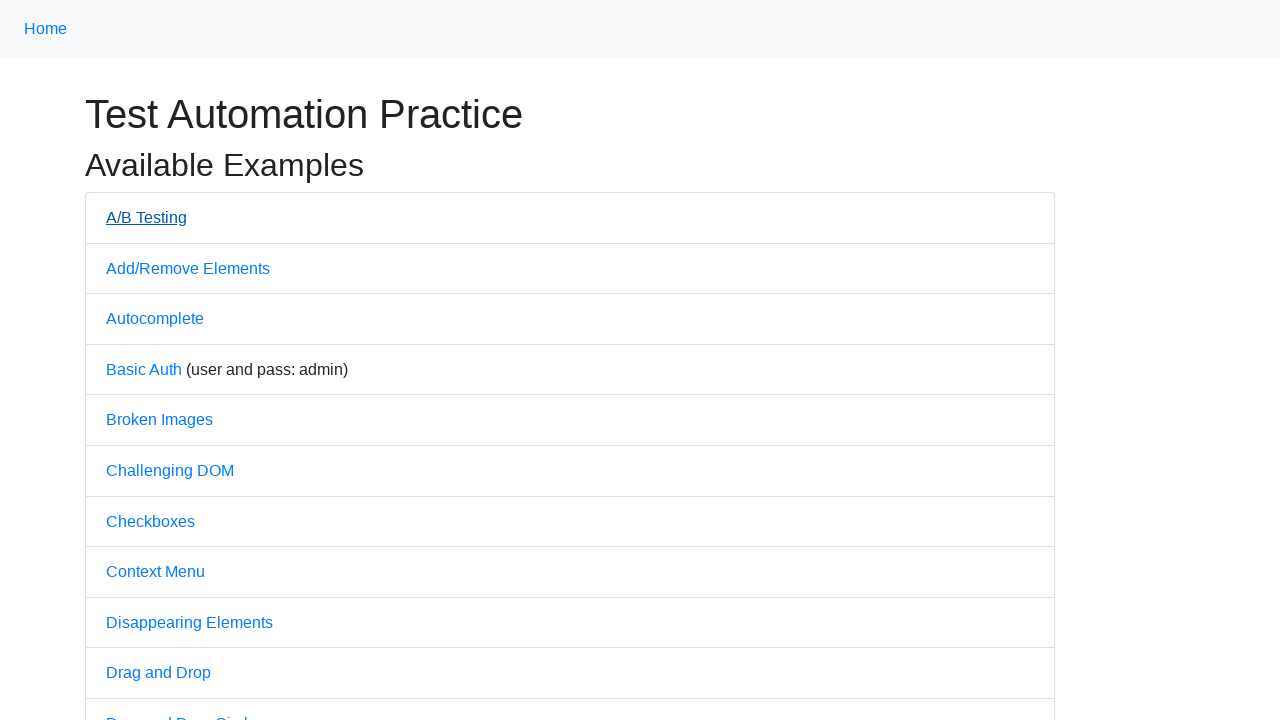

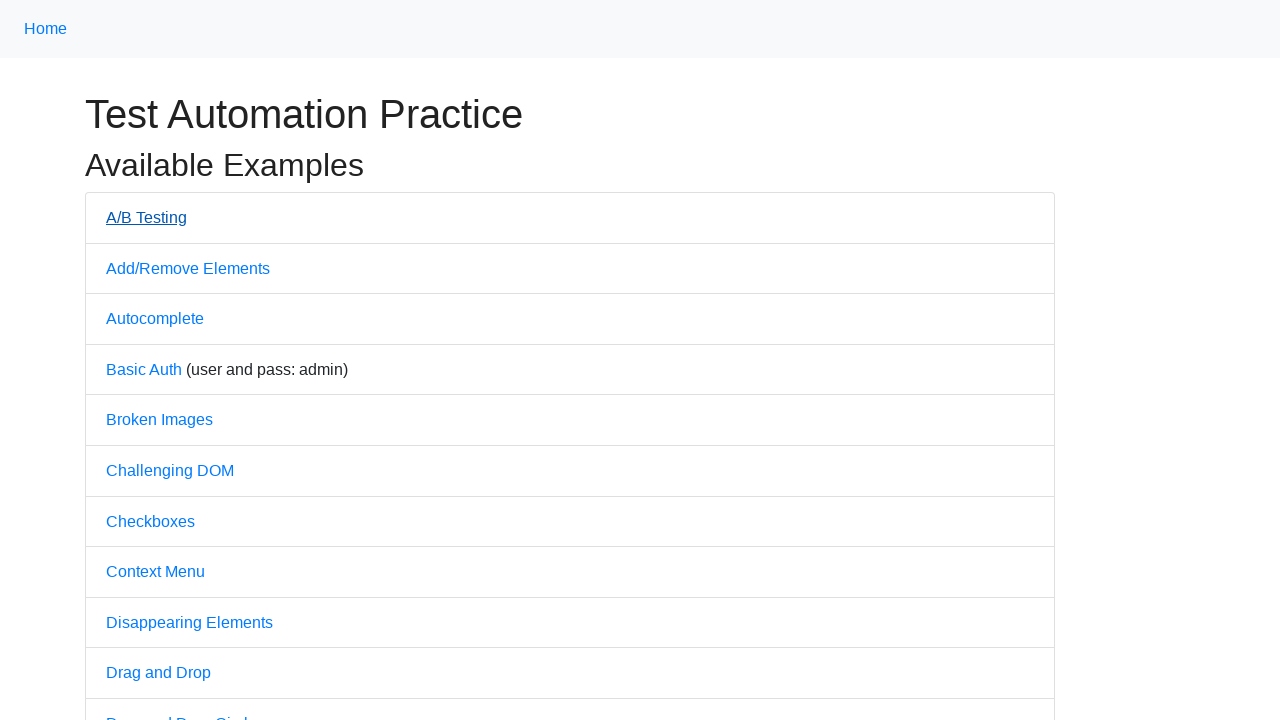